Navigates to WebdriverIO homepage and checks if the Get Started button is visible in the viewport

Starting URL: https://webdriver.io

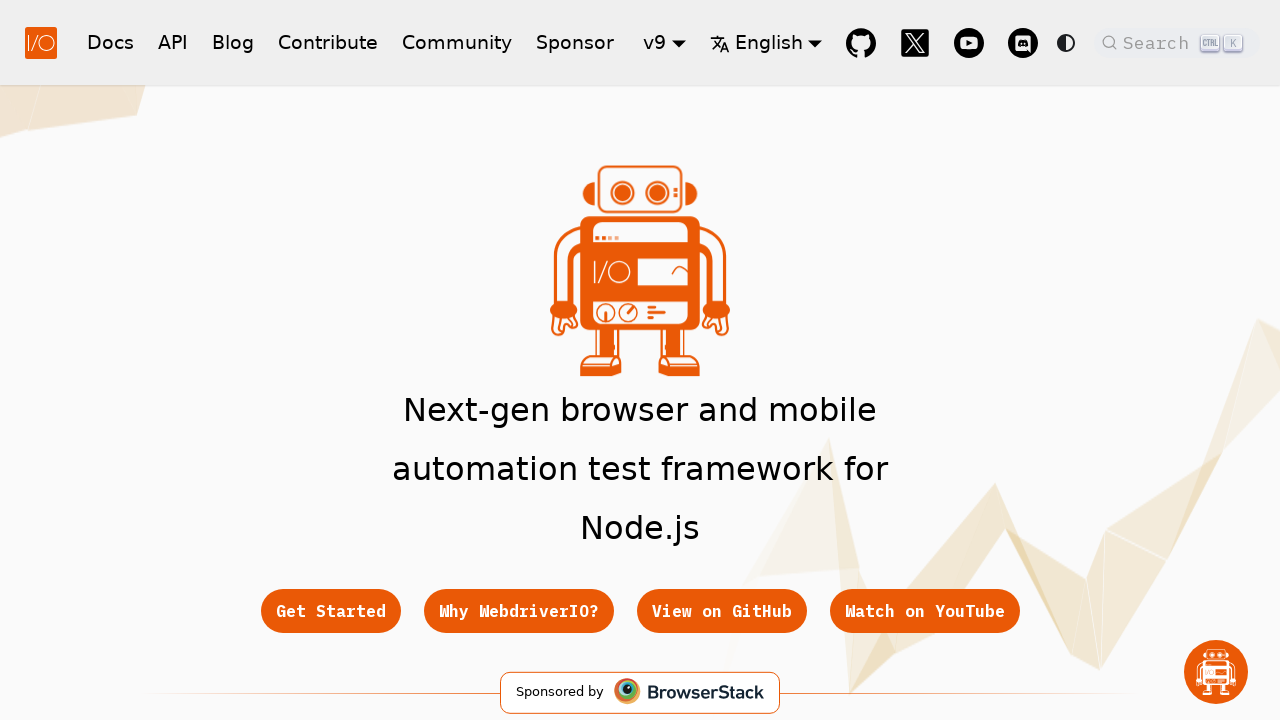

Navigated to WebdriverIO homepage
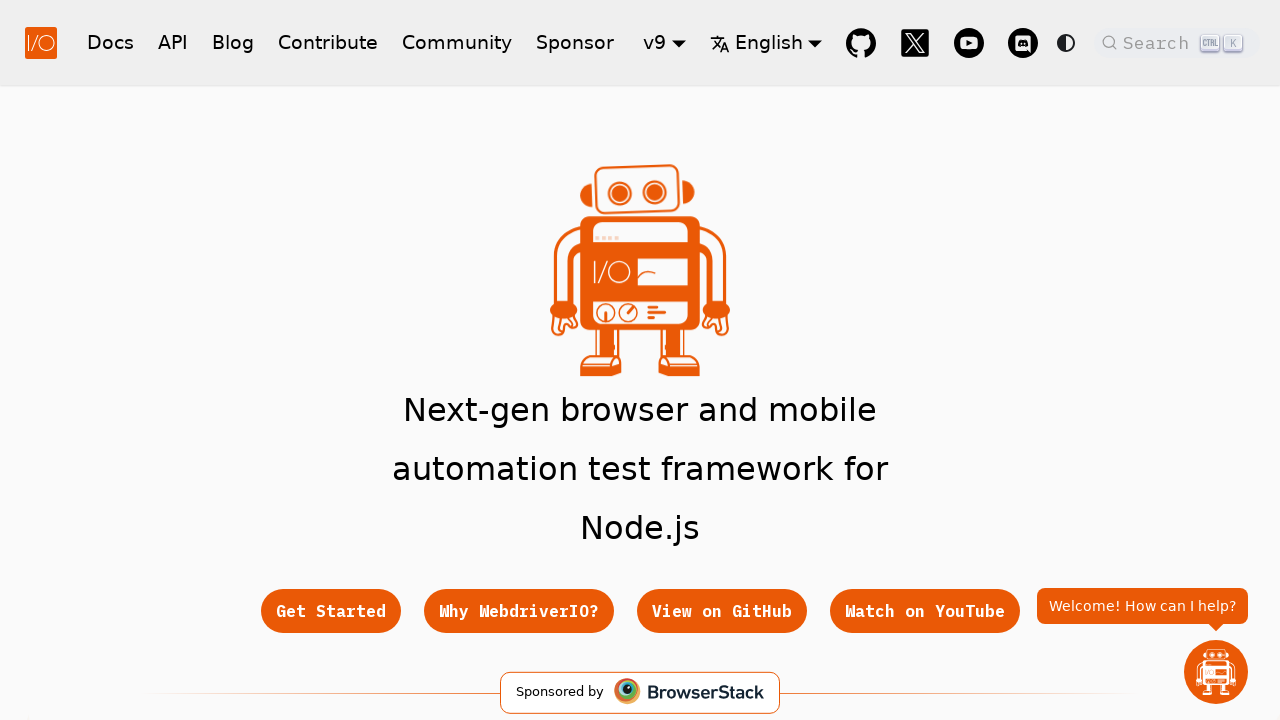

Get Started button is visible in the viewport
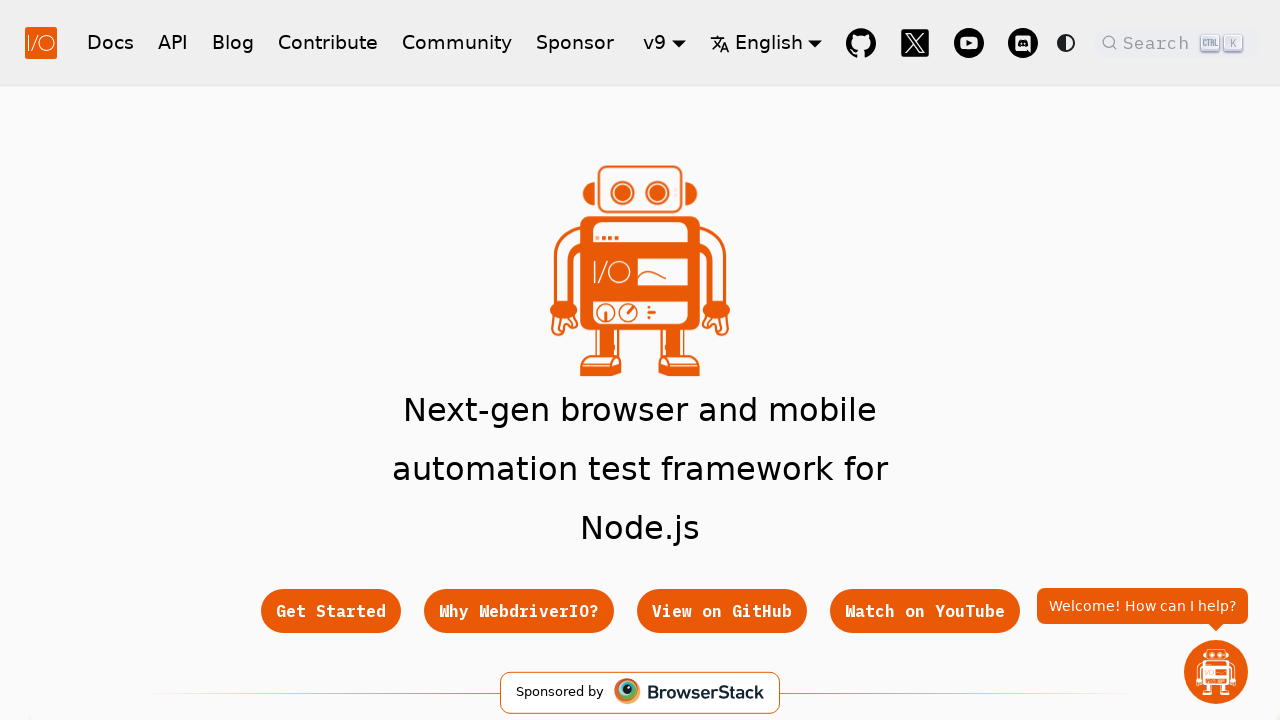

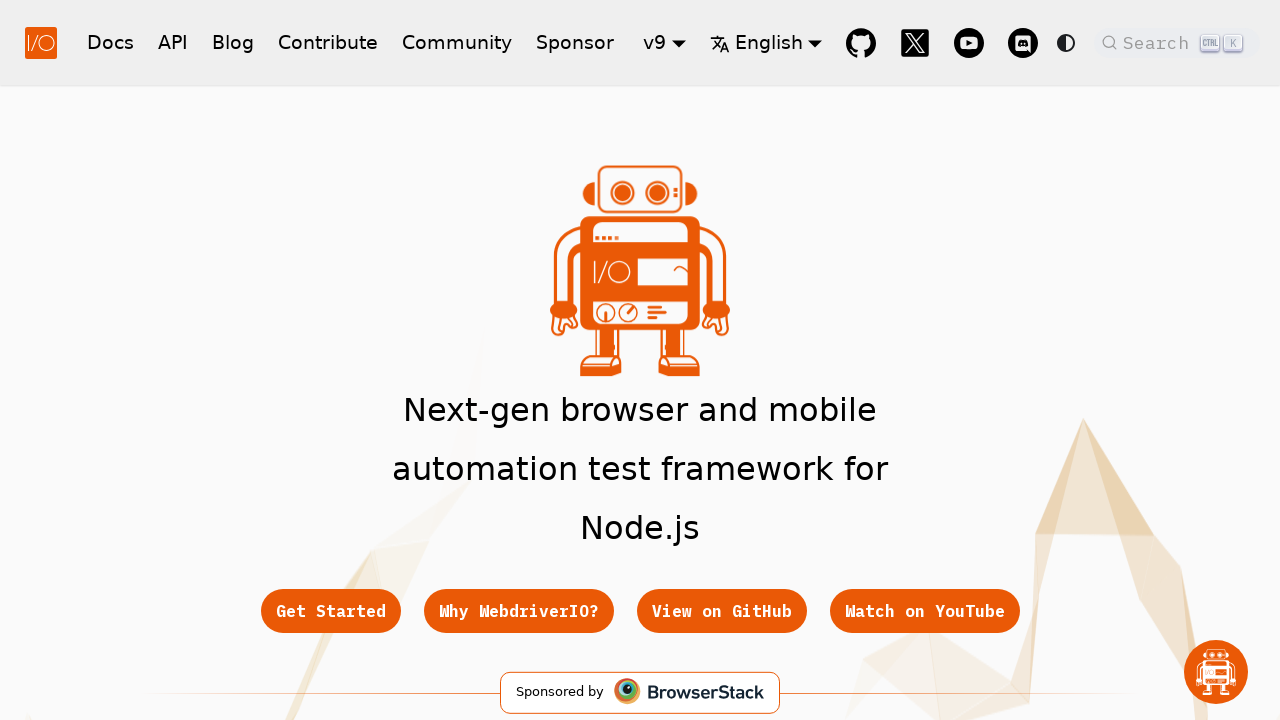